Tests jQuery Growl notification functionality by injecting jQuery, jQuery Growl library and CSS into the page, then displaying growl notification messages (info, error, notice, and warning types).

Starting URL: http://the-internet.herokuapp.com

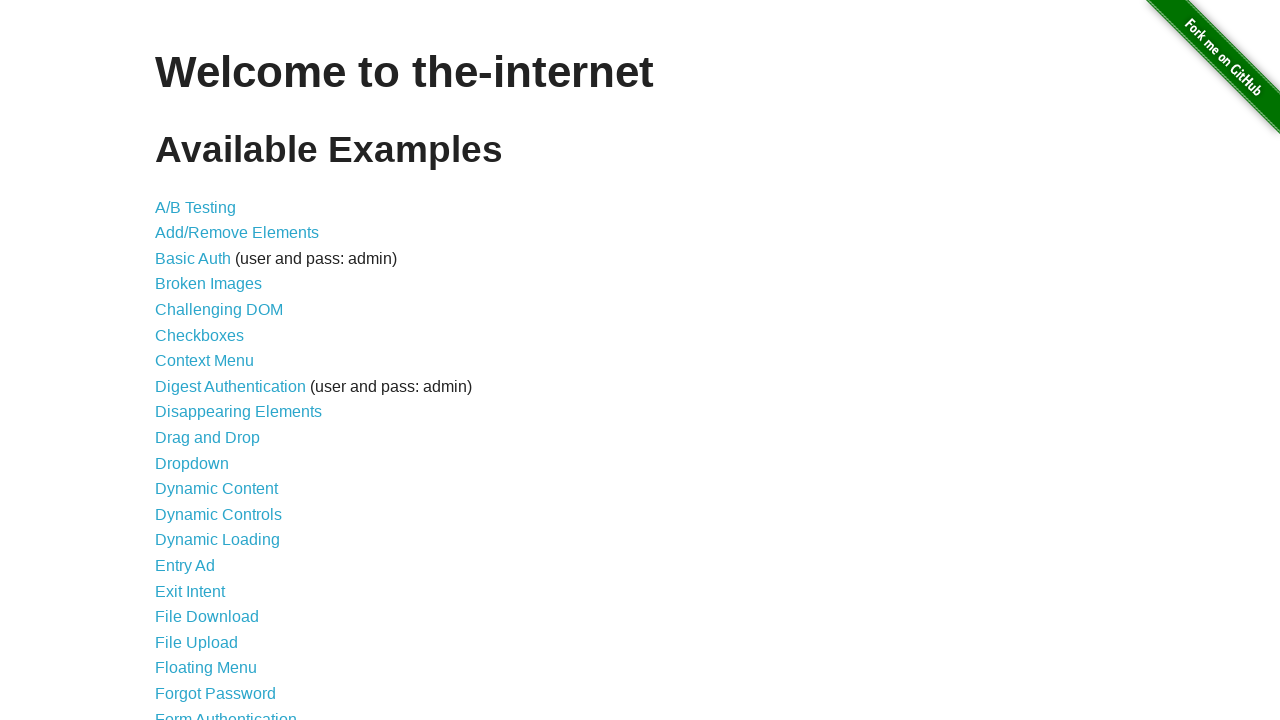

Injected jQuery library into the page
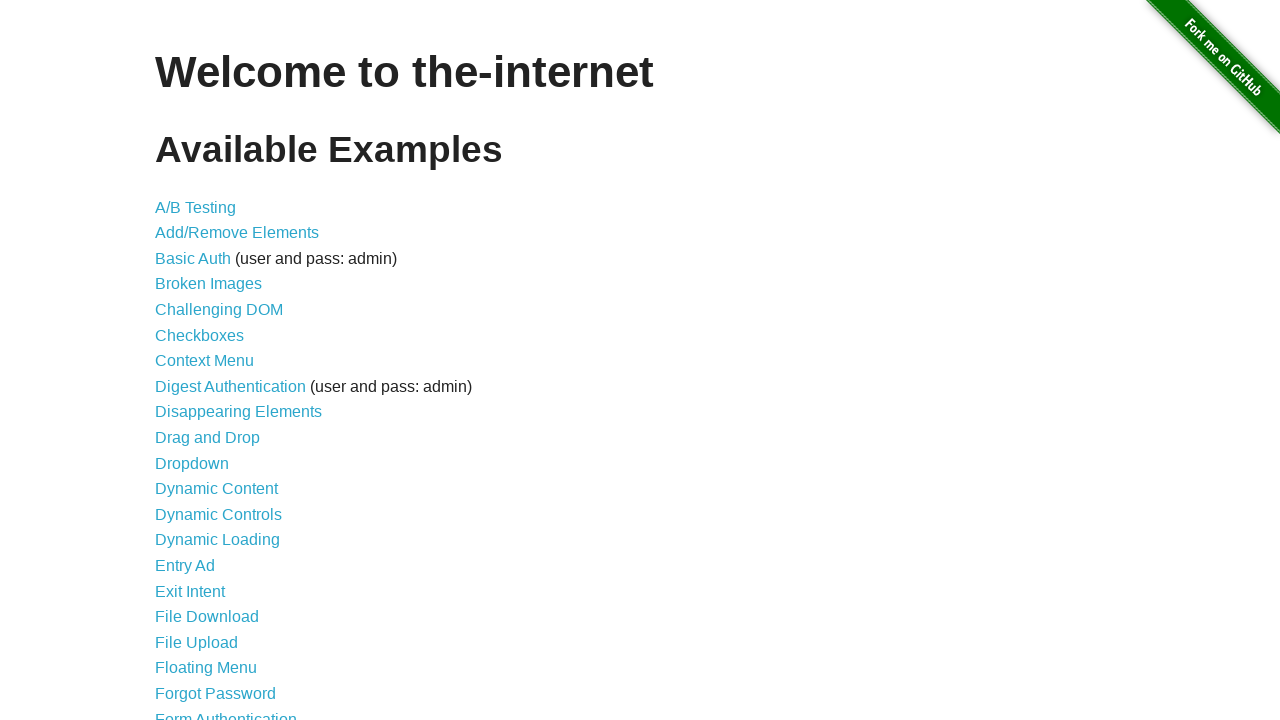

Waited for jQuery to load successfully
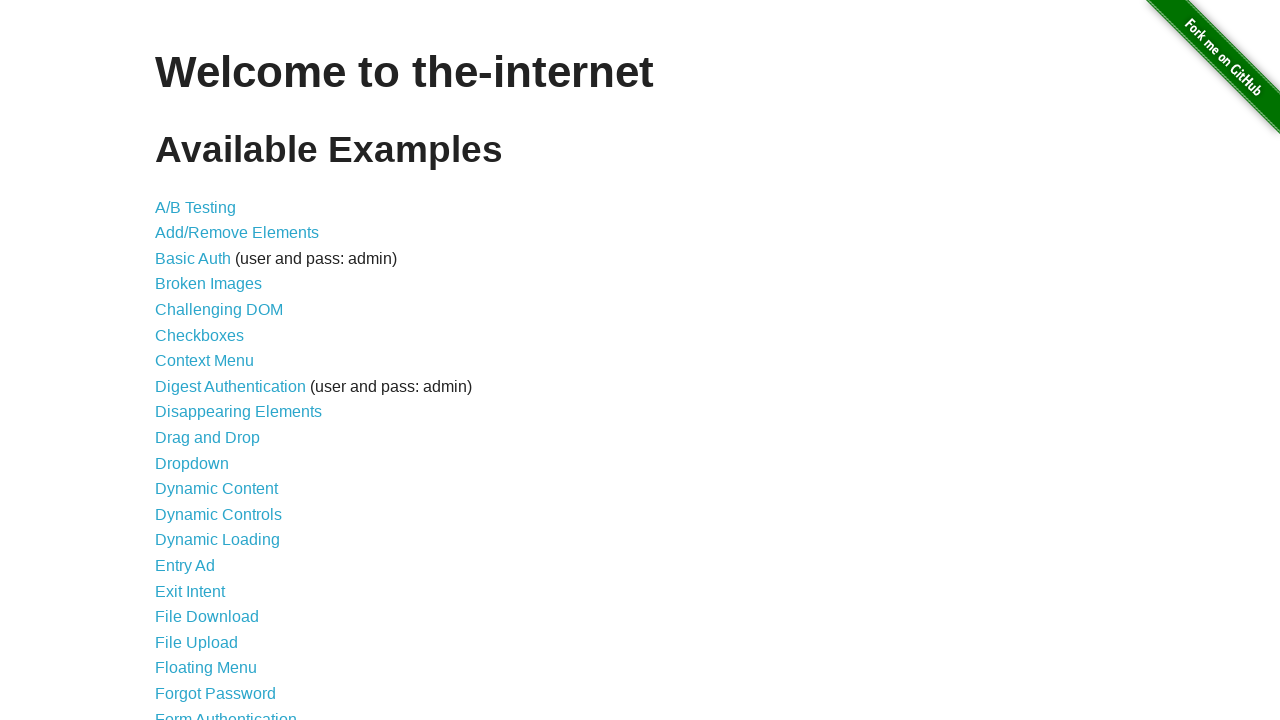

Injected jQuery Growl library into the page
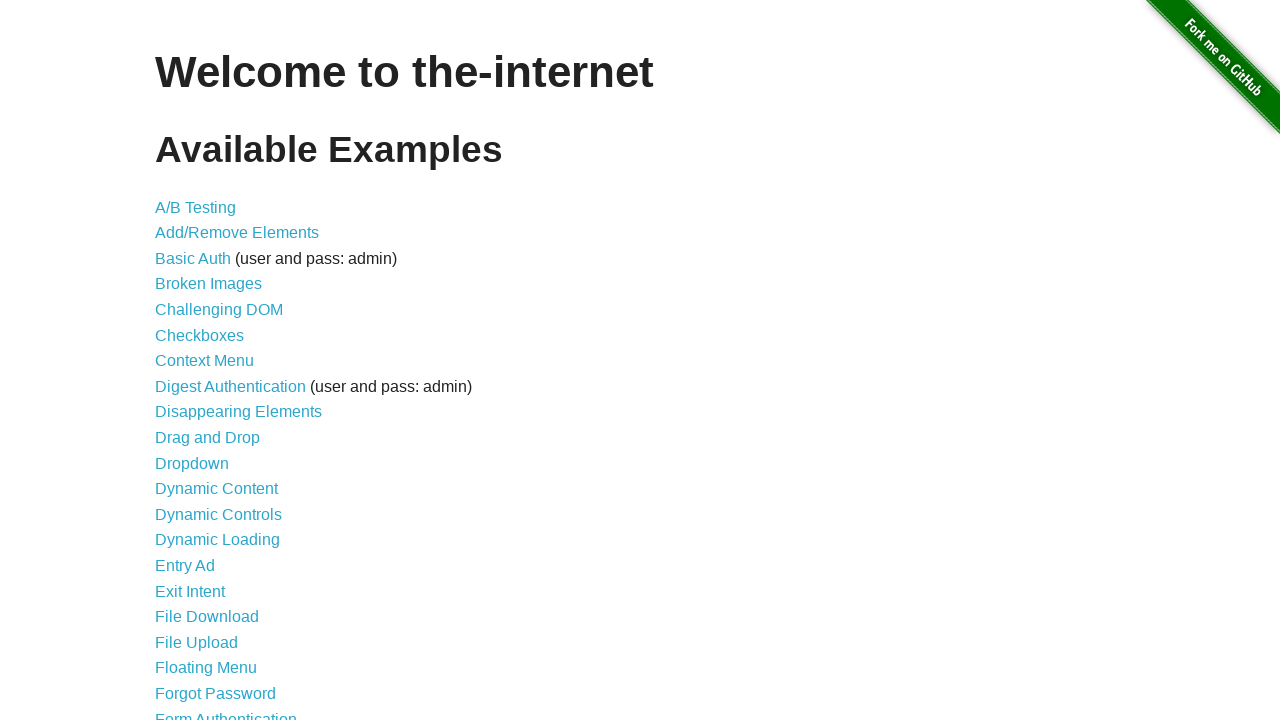

Injected jQuery Growl CSS stylesheet into the page
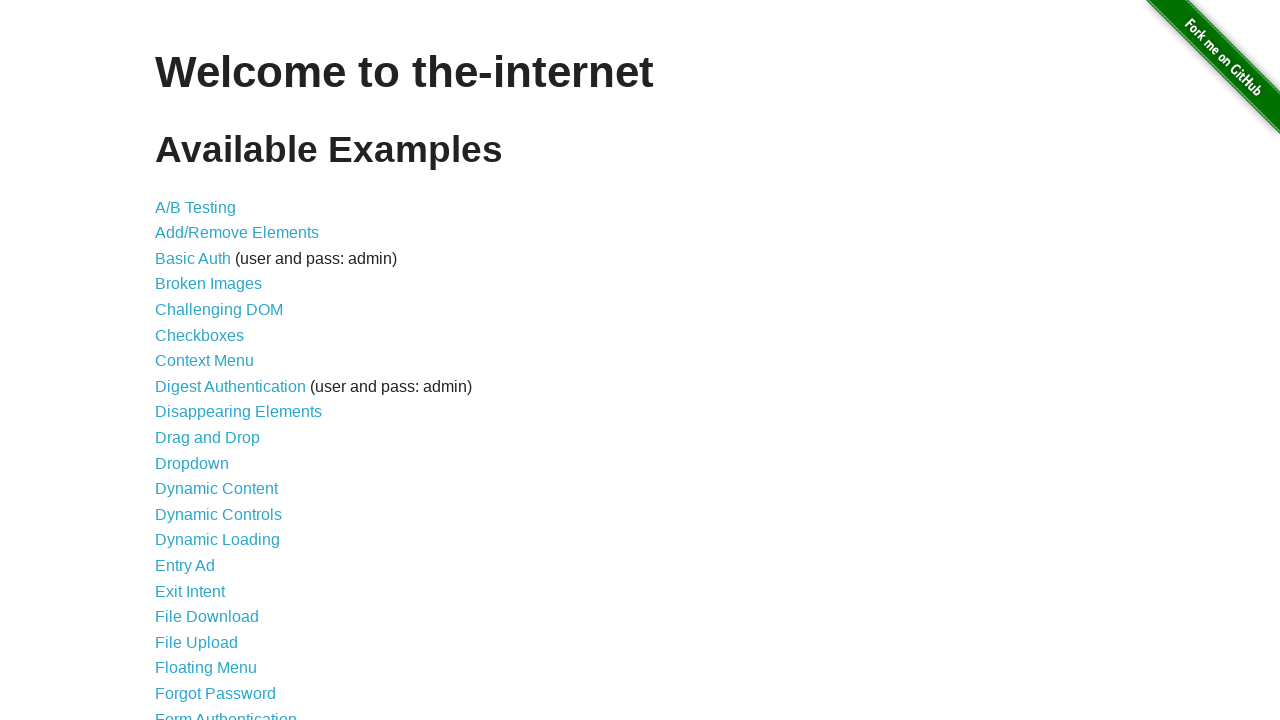

Waited 1 second for growl library to fully load
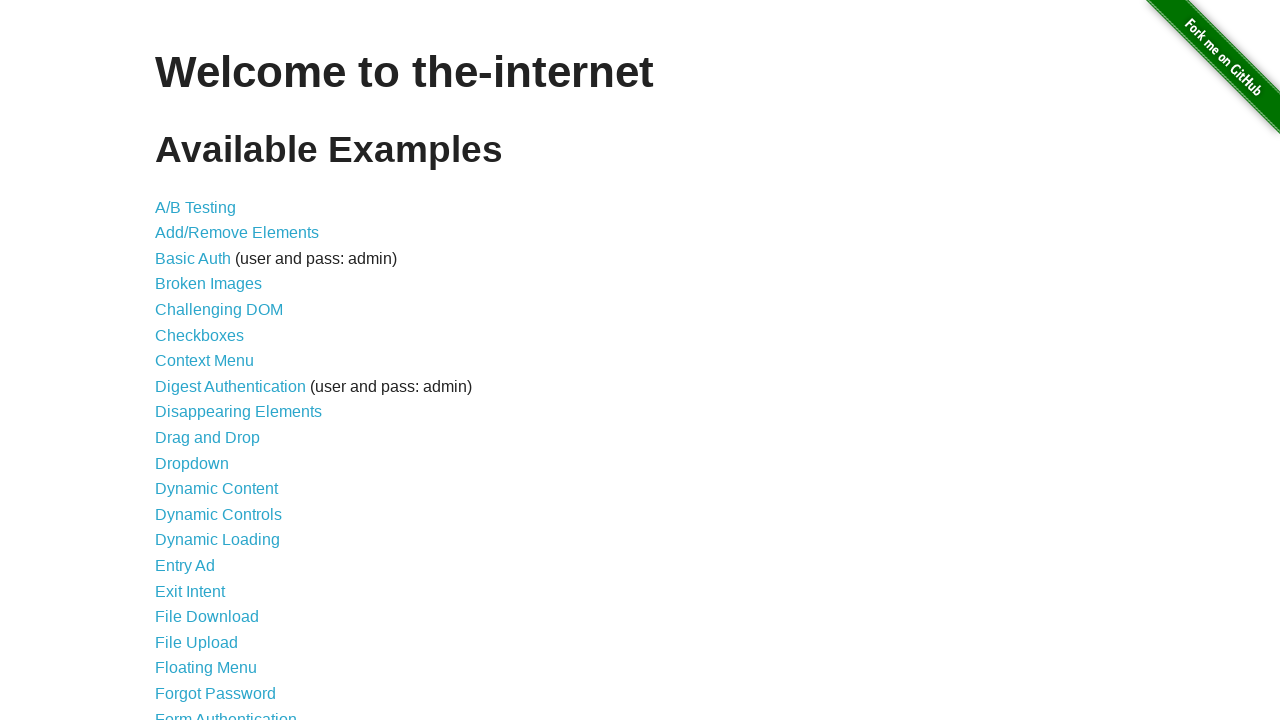

Displayed info growl notification with title 'GET' and message '/'
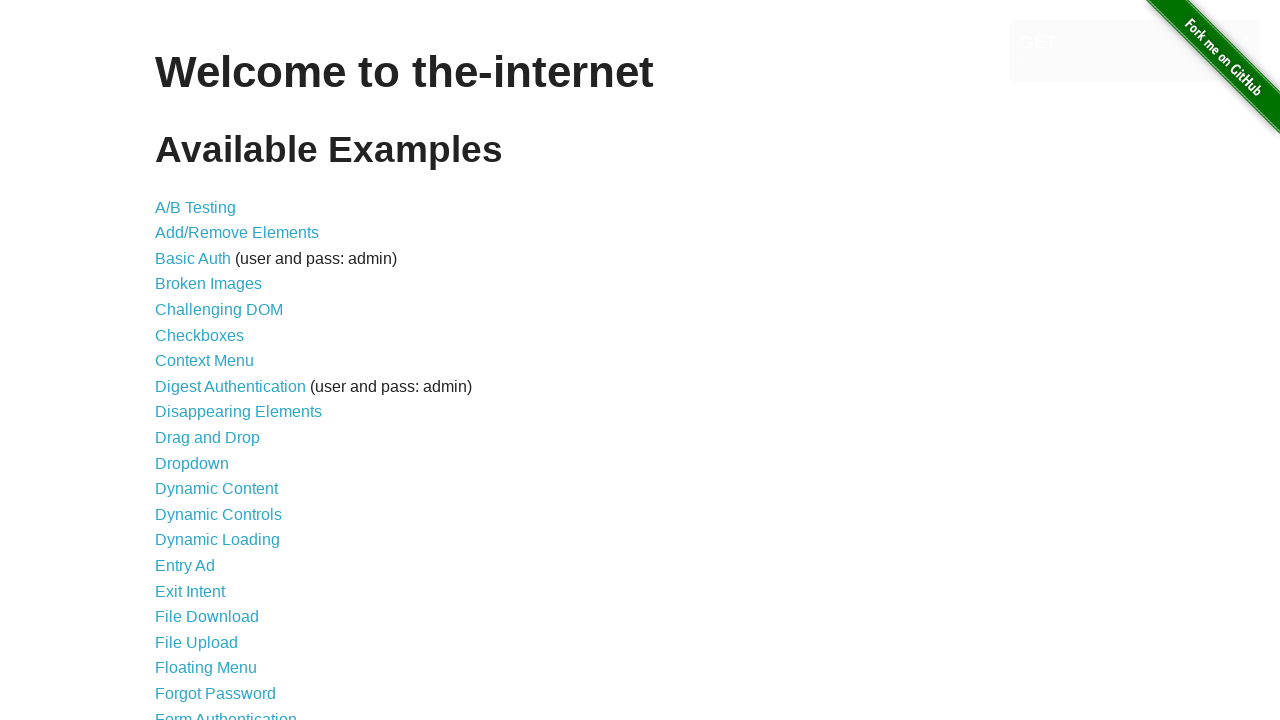

Displayed error growl notification with title 'ERROR'
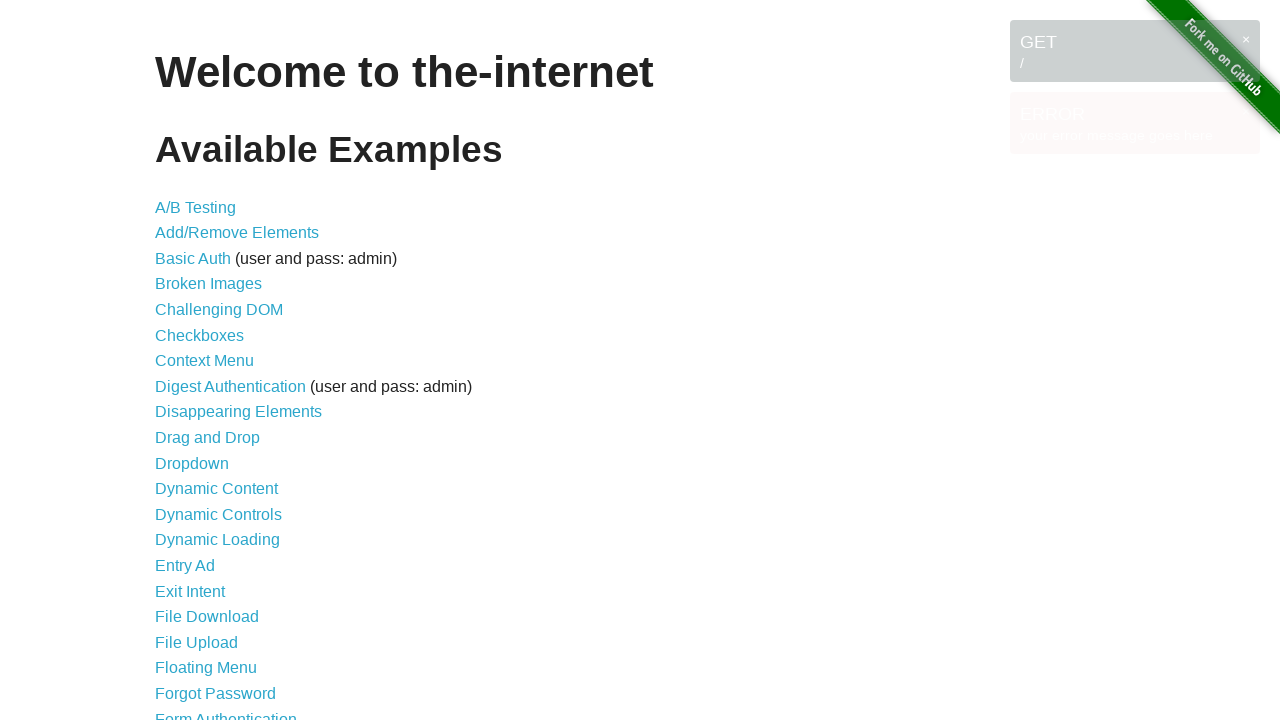

Displayed notice growl notification with title 'Notice'
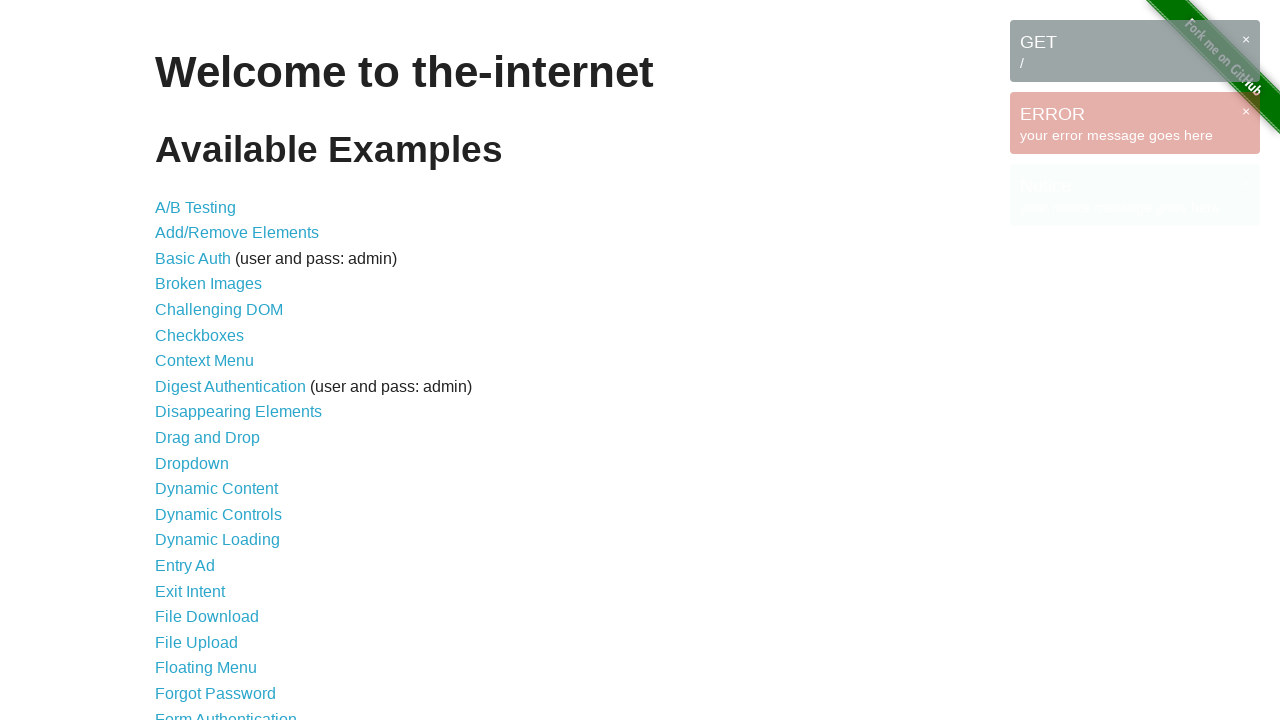

Displayed warning growl notification with title 'Warning!'
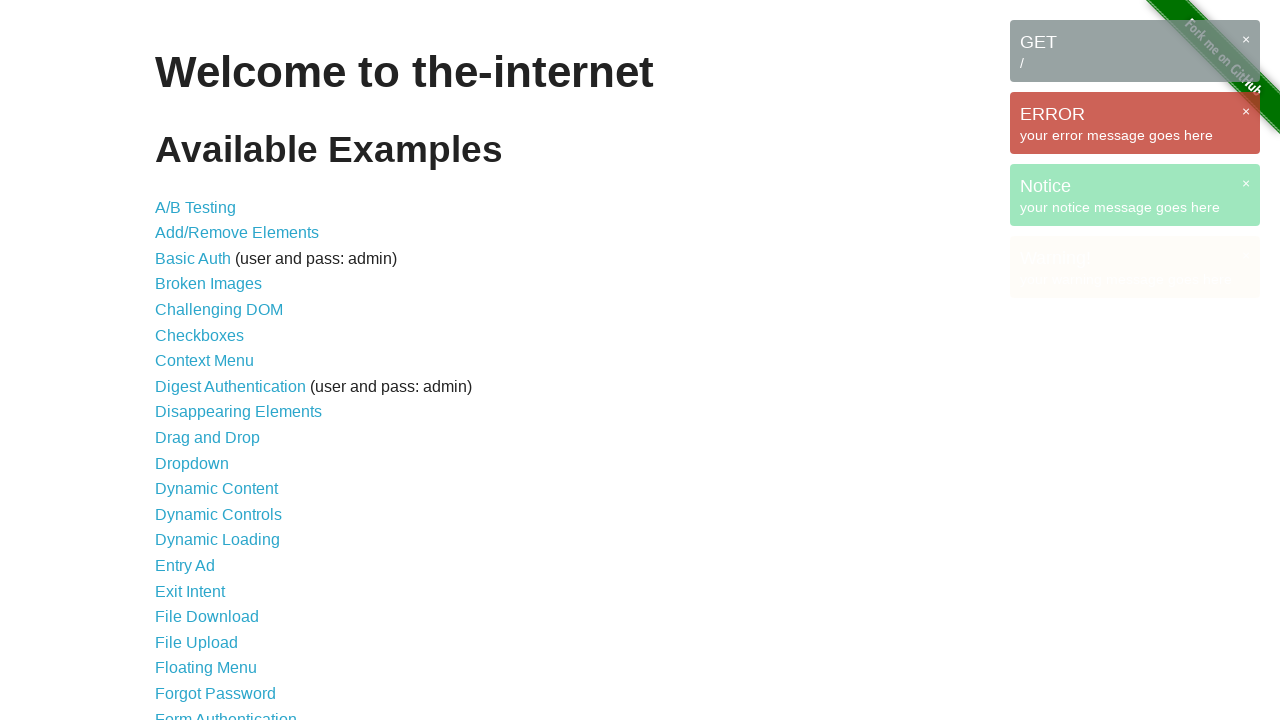

Waited 3 seconds to view all growl notifications
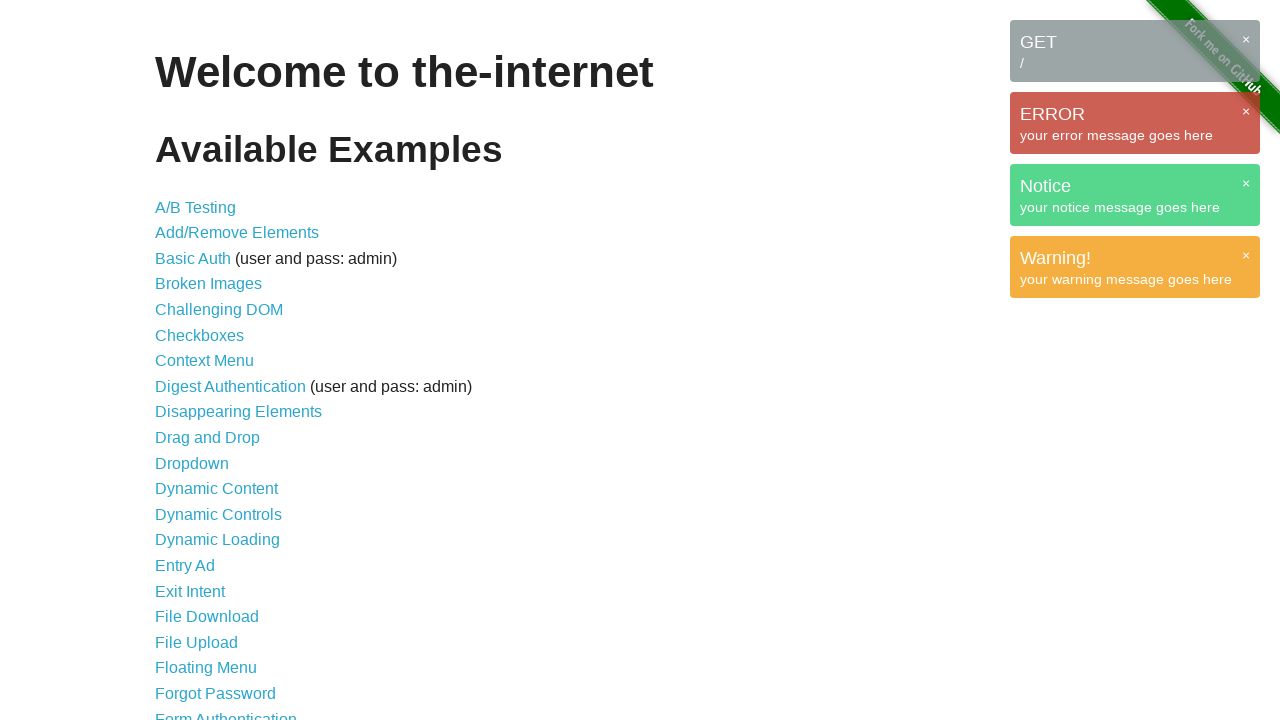

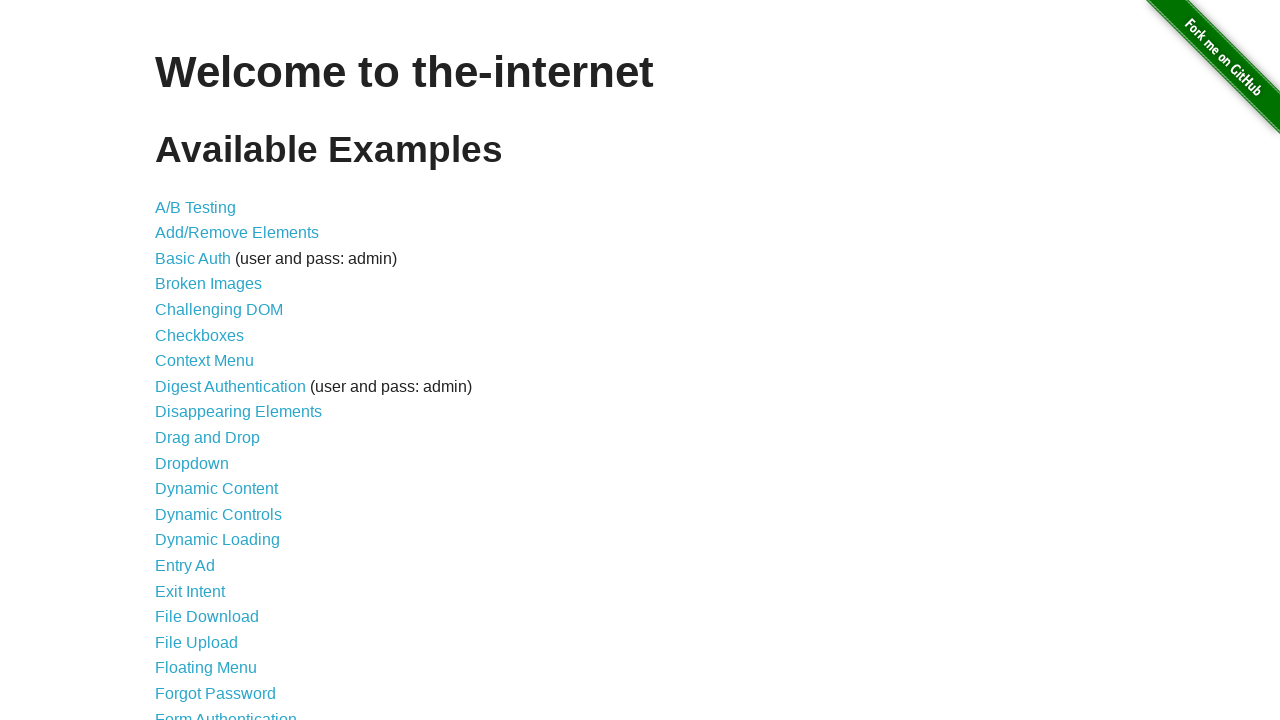